Tests JavaScript alert/prompt handling by clicking a button to trigger a prompt dialog, entering text into it, dismissing it, then repeating the process and accepting it.

Starting URL: http://only-testing-blog.blogspot.in/2014/01/textbox.html

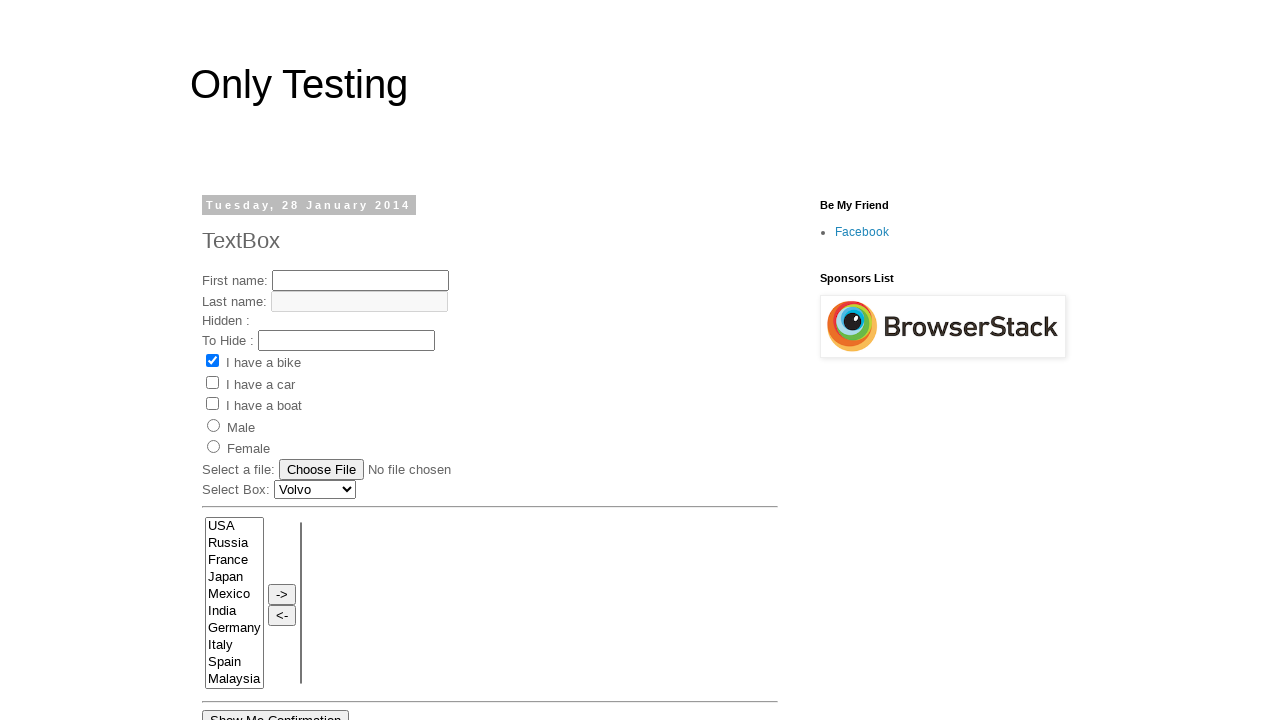

Set up dialog handler for first prompt to accept with 'sandeep'
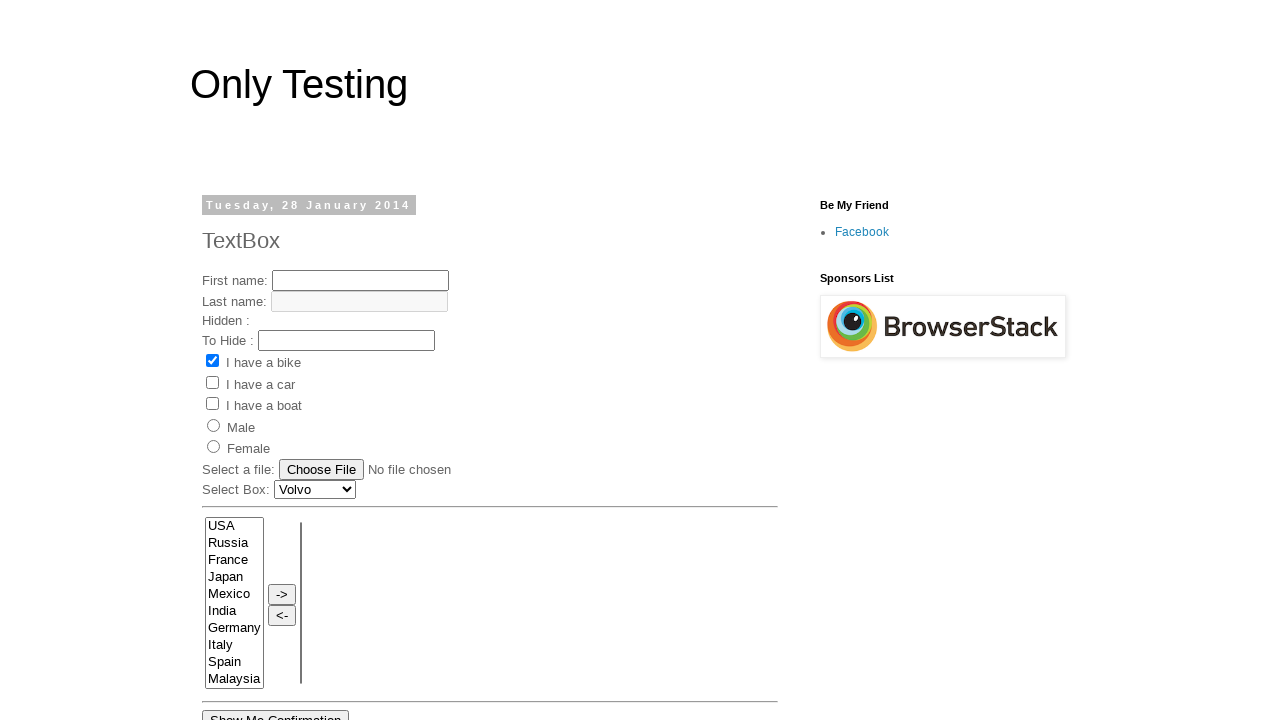

Clicked button to trigger first prompt dialog at (364, 360) on xpath=//*[@id='post-body-4292417847084983089']/div[1]/button[2]
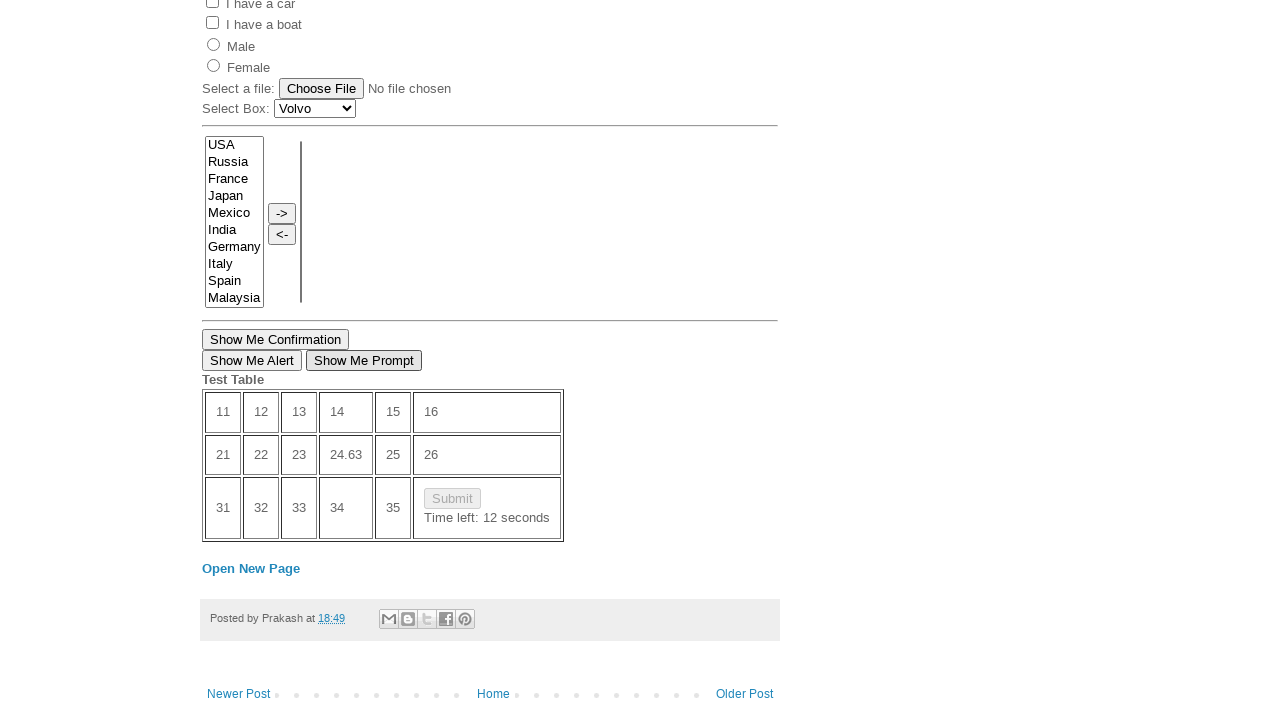

Waited 3 seconds for first dialog interaction to complete
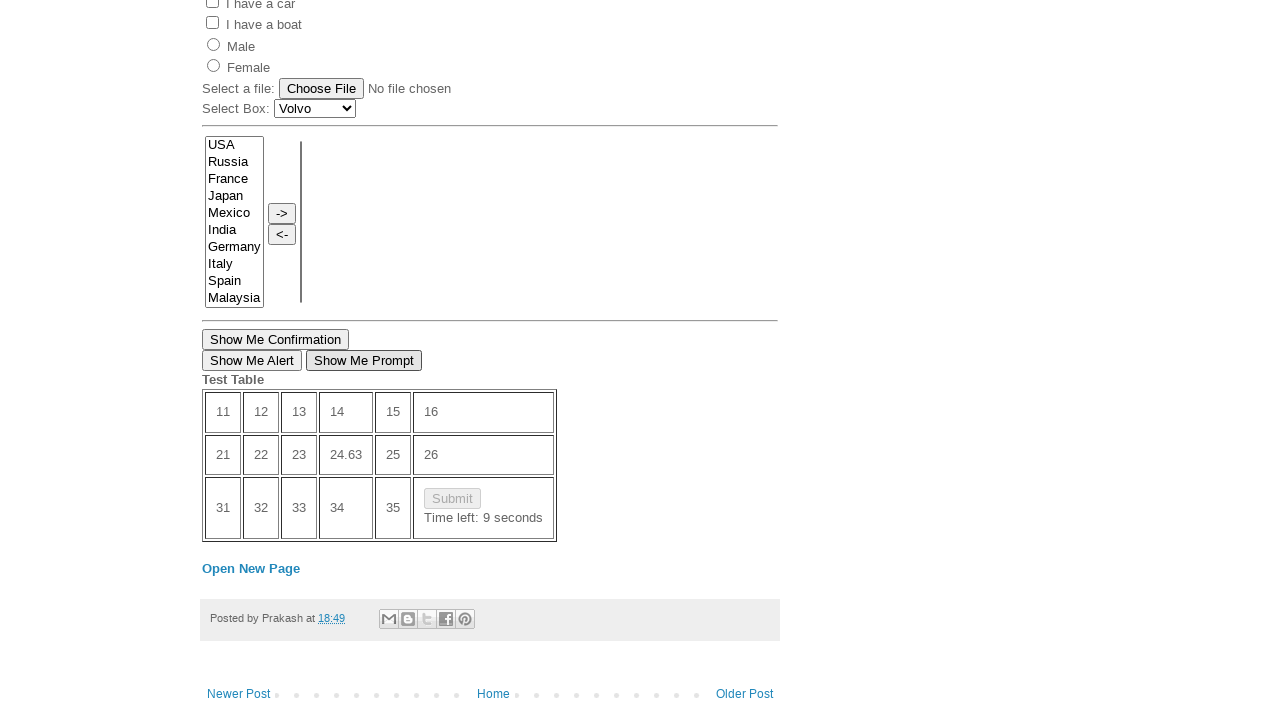

Set up dialog handler for second prompt to accept with 'Pardeep'
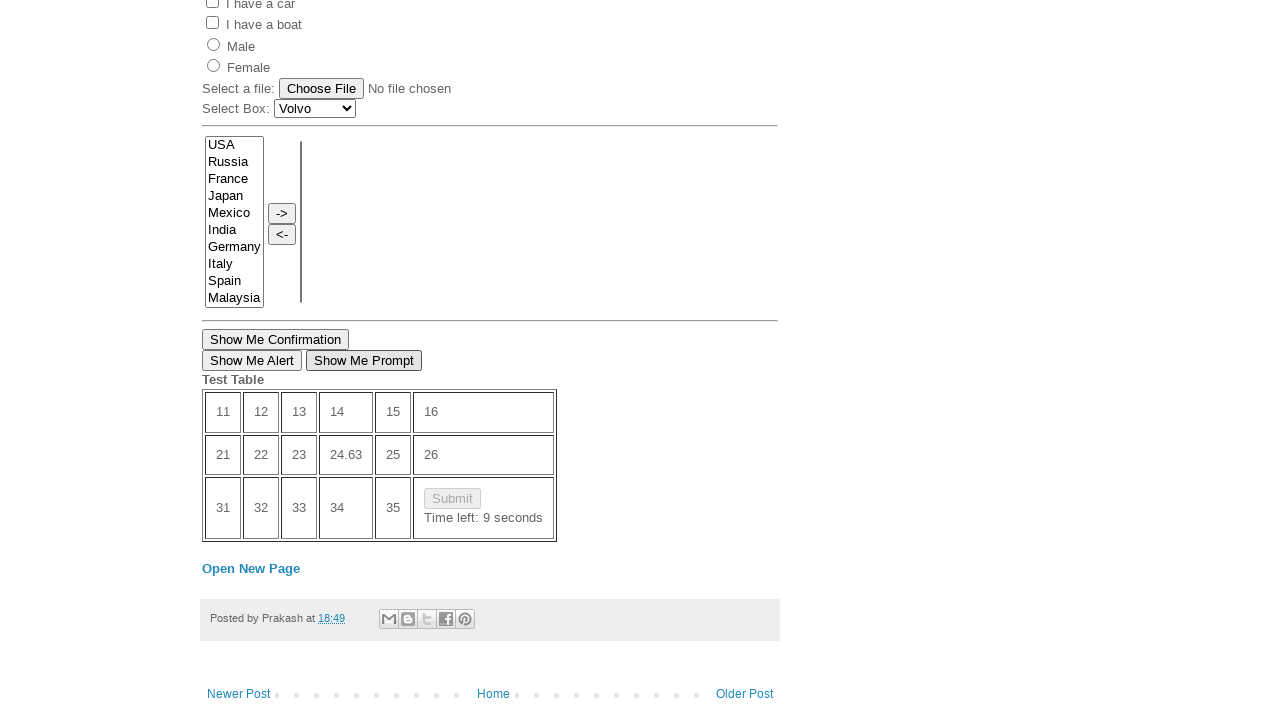

Clicked button to trigger second prompt dialog at (364, 360) on xpath=//*[@id='post-body-4292417847084983089']/div[1]/button[2]
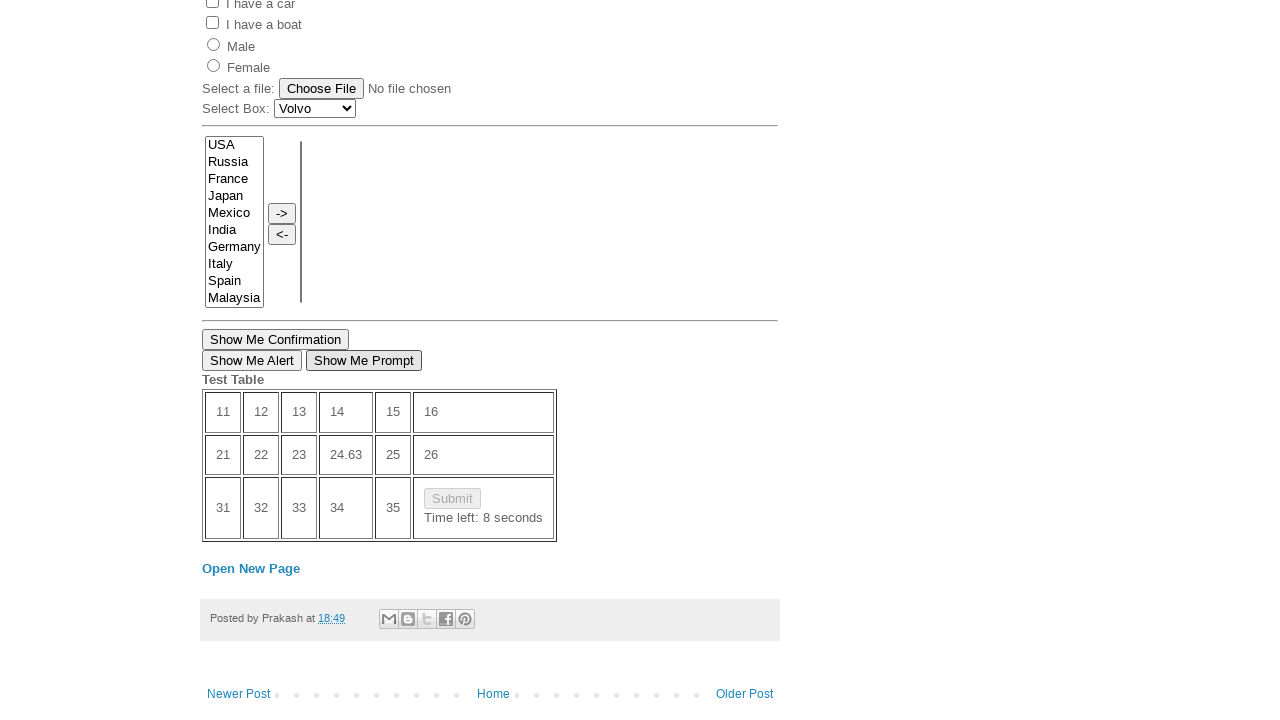

Waited 1 second for second dialog interaction to complete
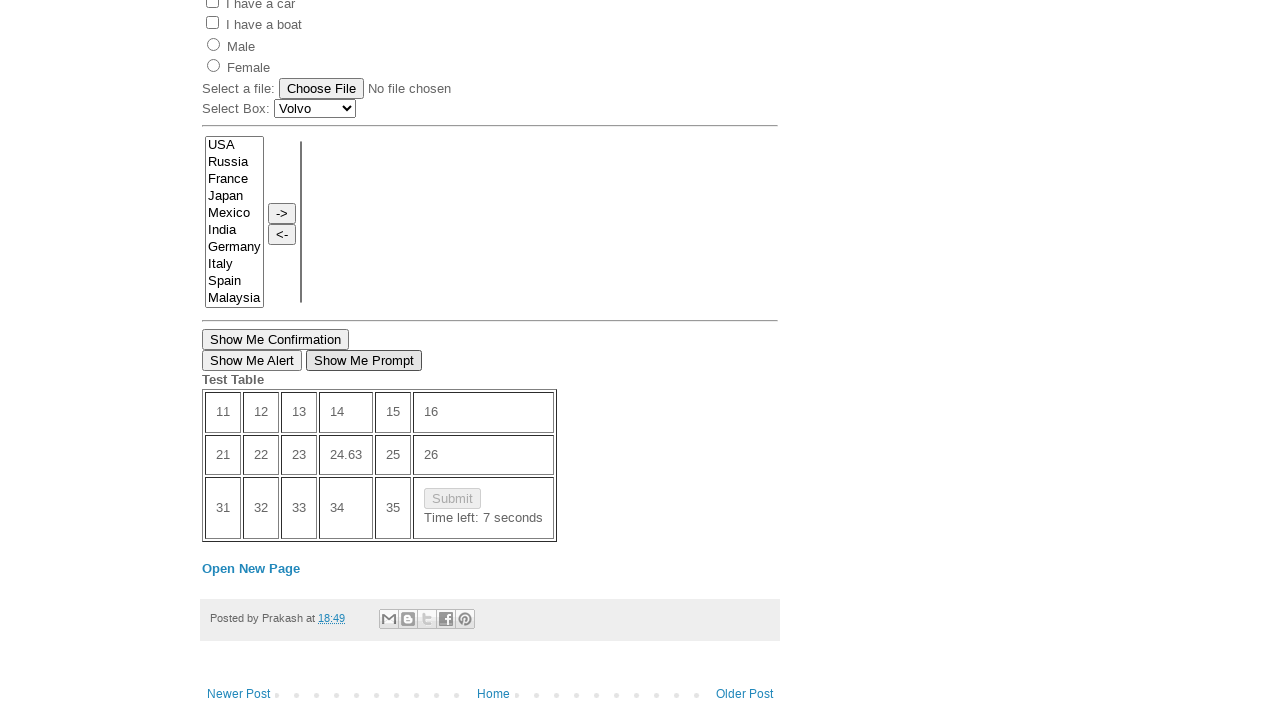

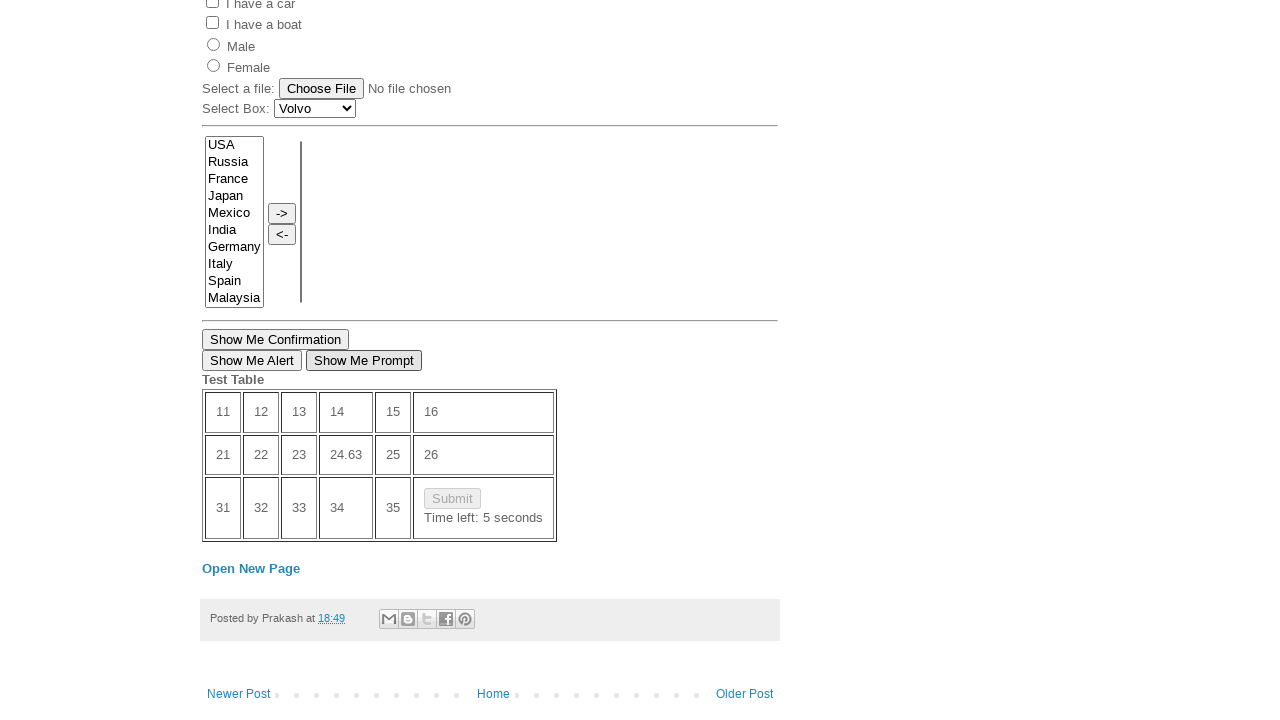